Tests that the counter displays the current number of todo items as they are added

Starting URL: https://demo.playwright.dev/todomvc

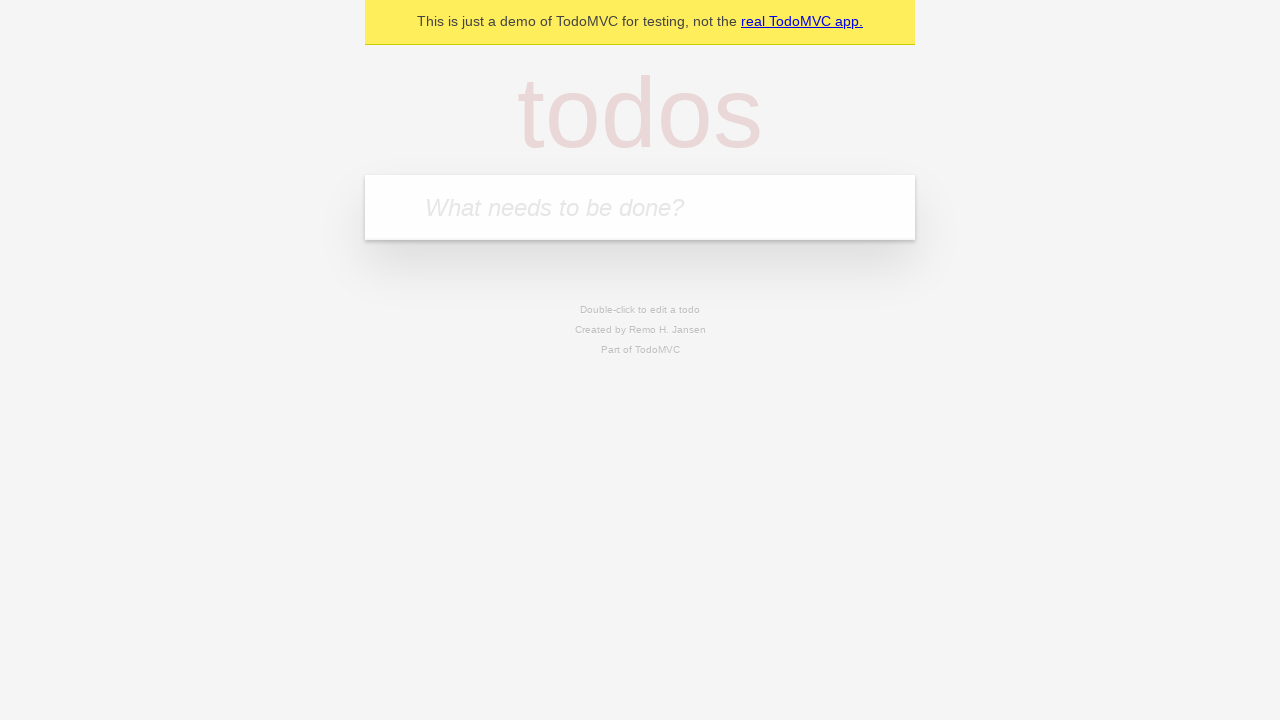

Located the todo input field
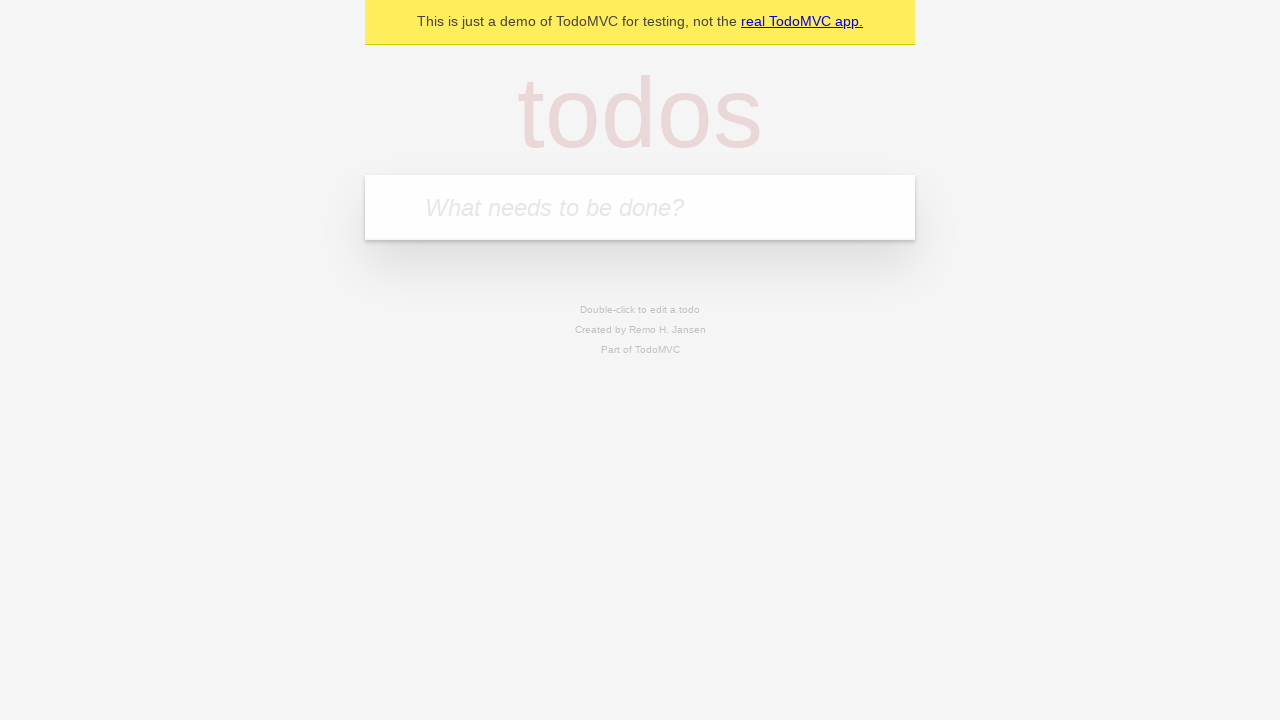

Filled todo input with 'buy some cheese' on internal:attr=[placeholder="What needs to be done?"i]
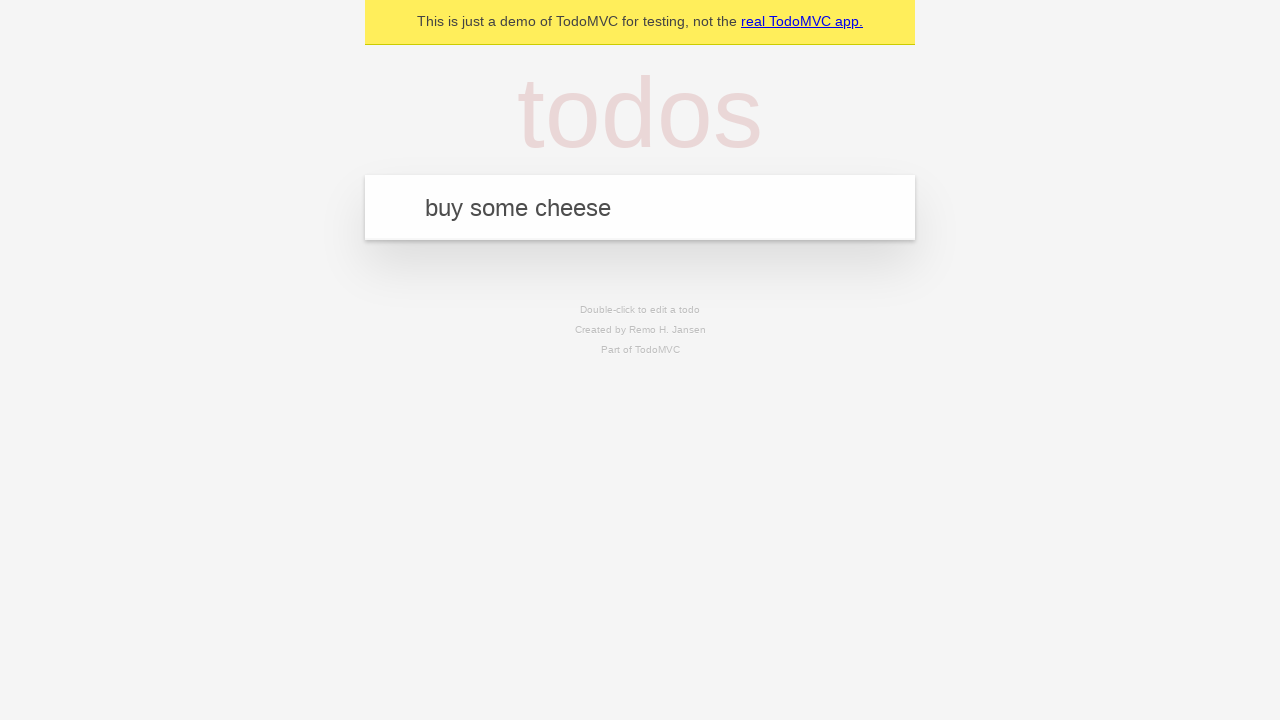

Pressed Enter to create first todo item on internal:attr=[placeholder="What needs to be done?"i]
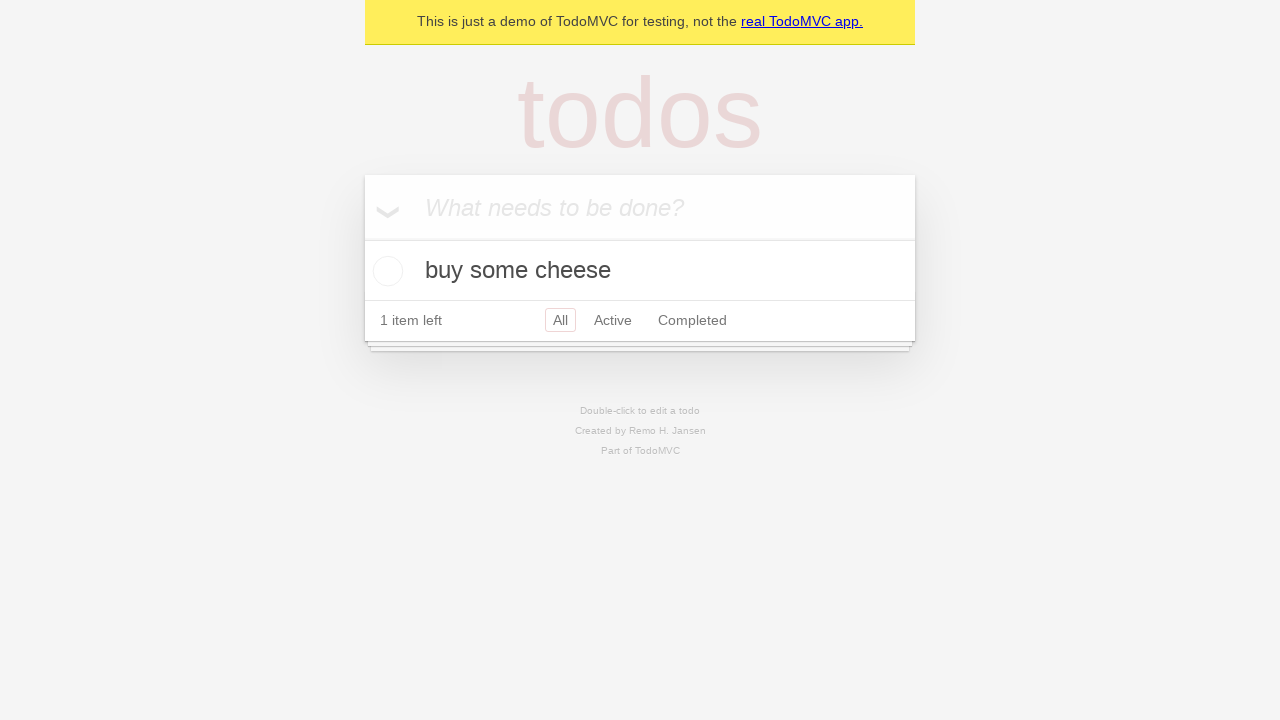

Todo counter element appeared
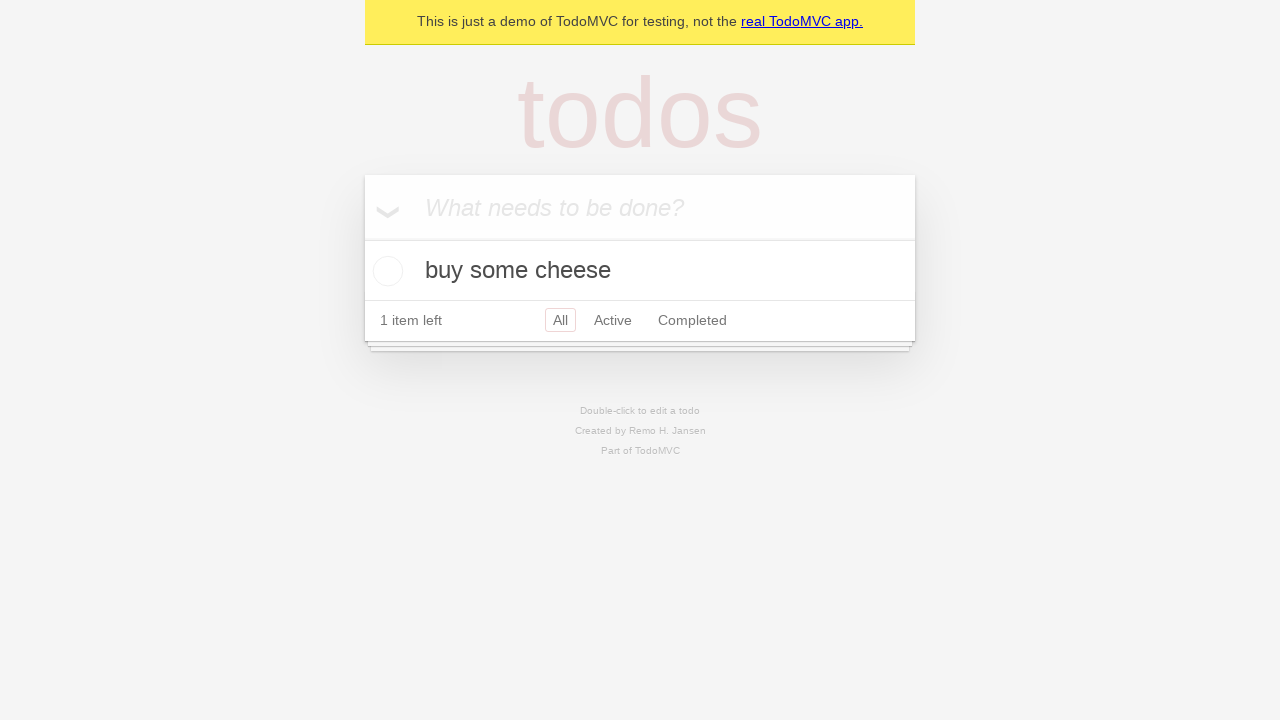

Filled todo input with 'feed the cat' on internal:attr=[placeholder="What needs to be done?"i]
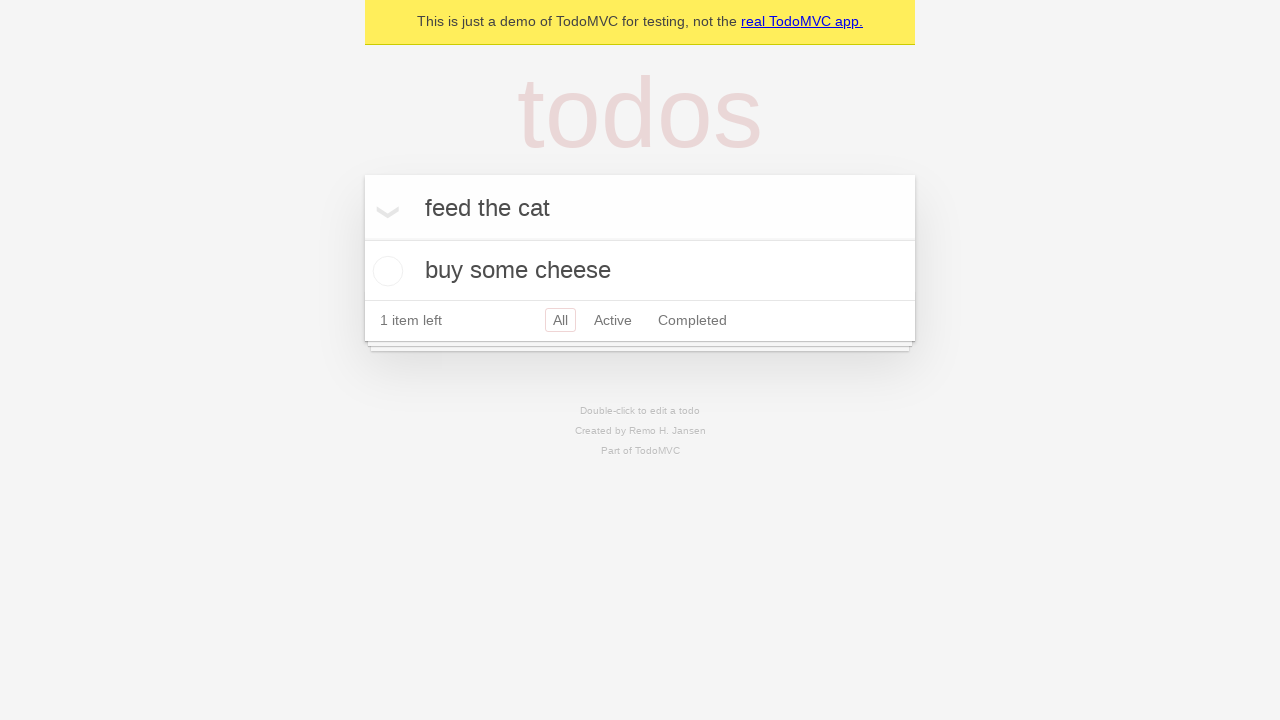

Pressed Enter to create second todo item on internal:attr=[placeholder="What needs to be done?"i]
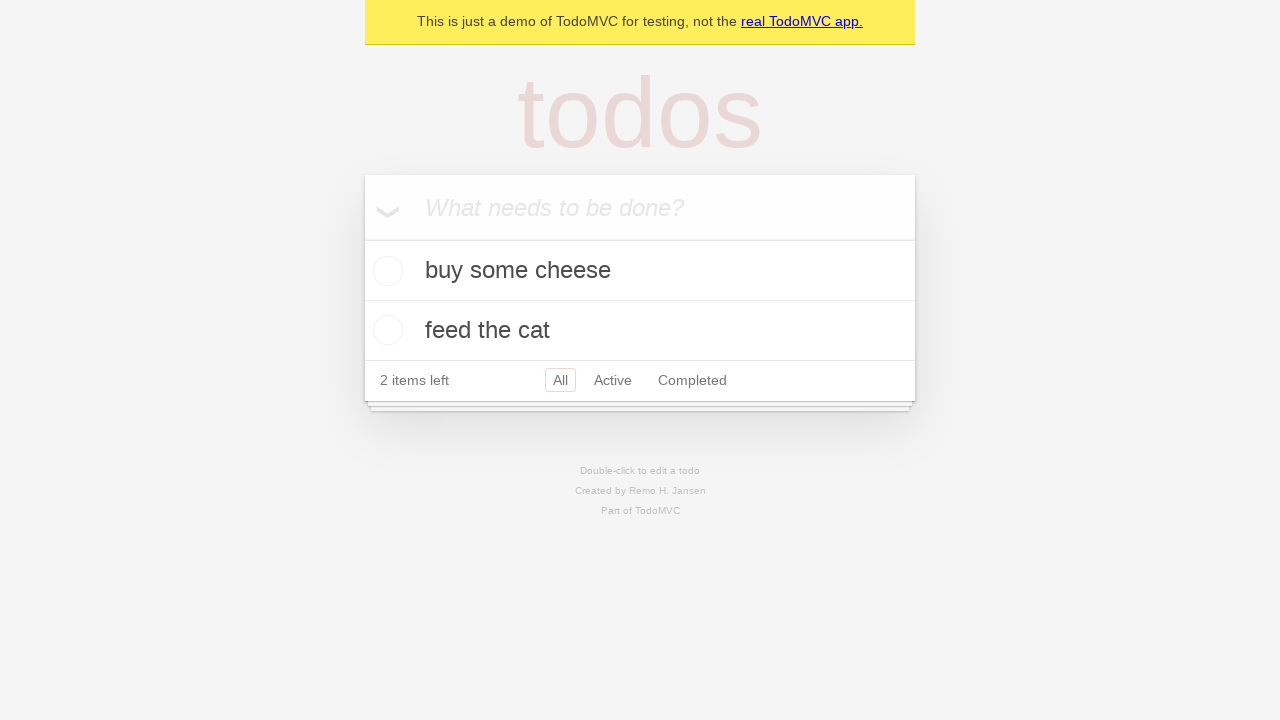

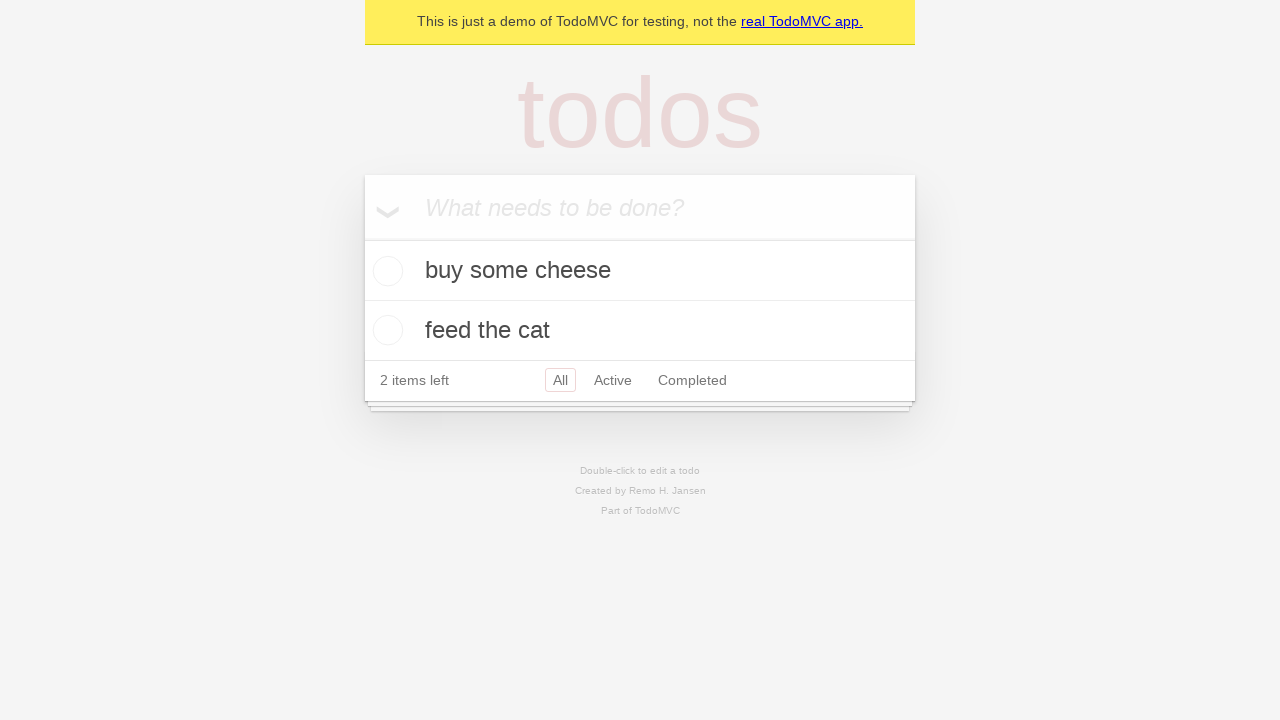